Tests a form submission by filling in first name, last name, selecting a dropdown option, clicking a radio button, and submitting the form

Starting URL: https://hatem-hatamleh.github.io/Selenium-html/actions.html

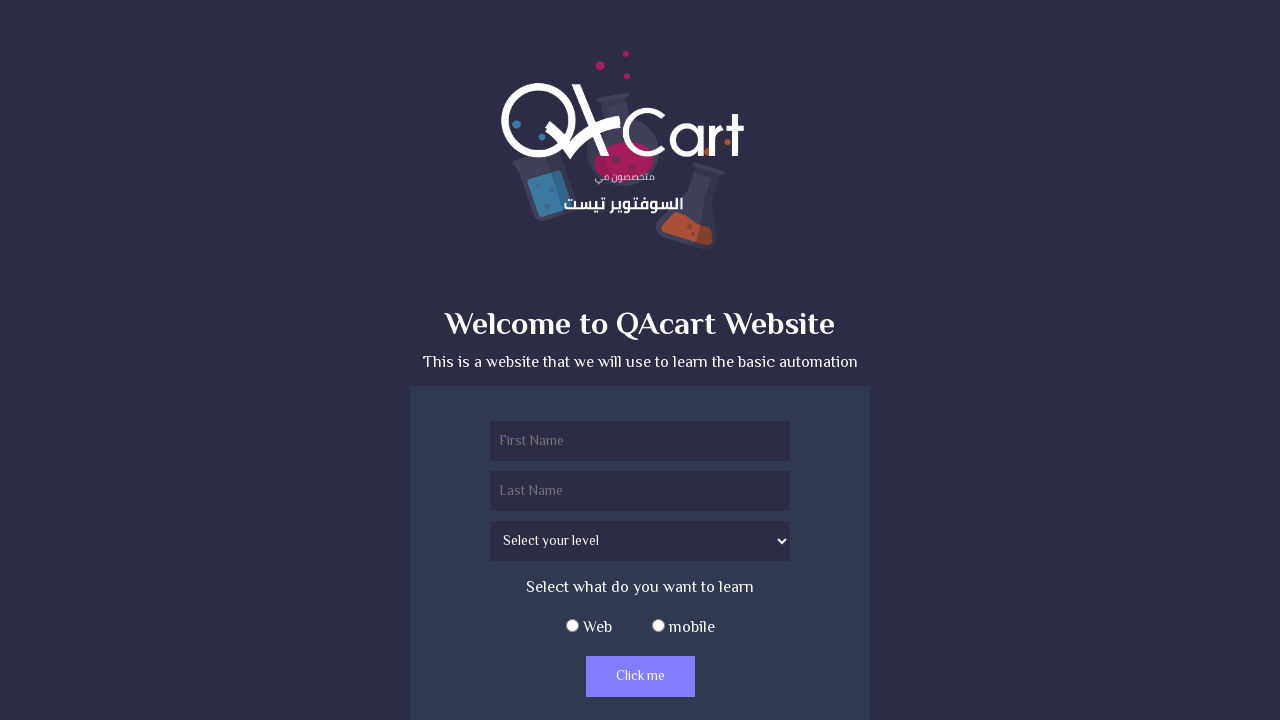

Filled first name input with 'Hatem' on input[name='firstName']
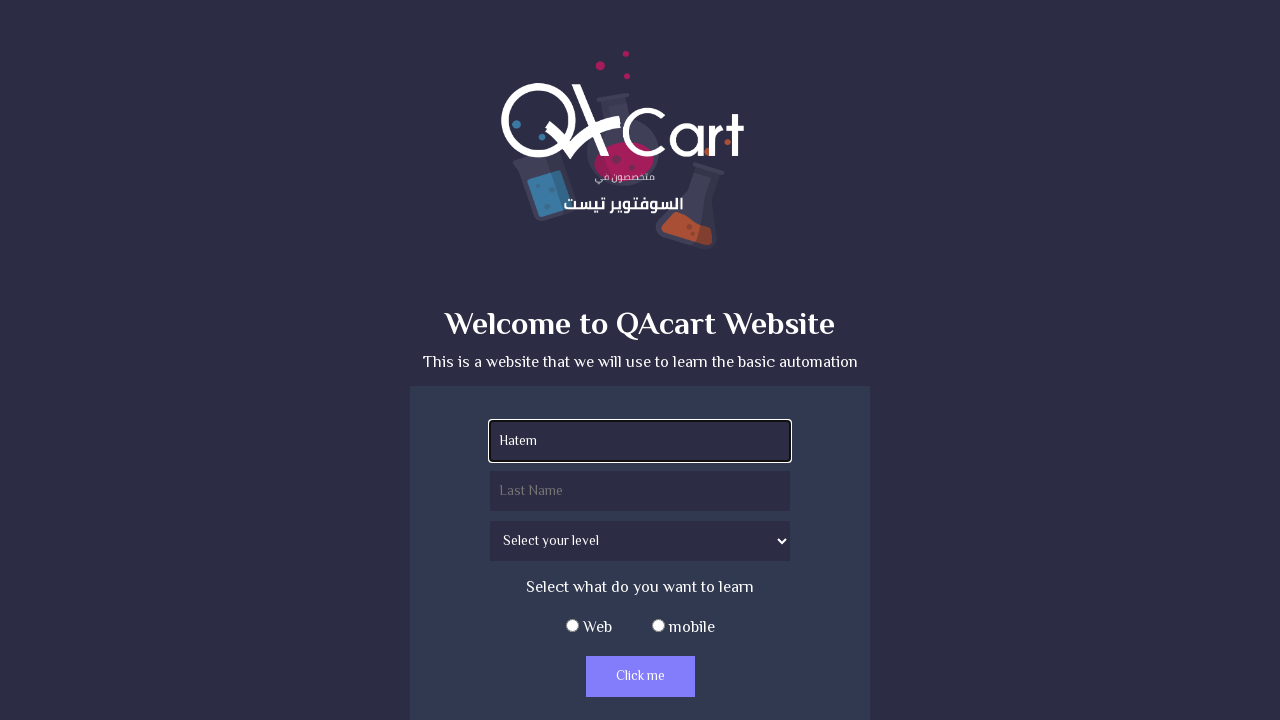

Filled last name input with 'Hatemalah' on input[name='lastName']
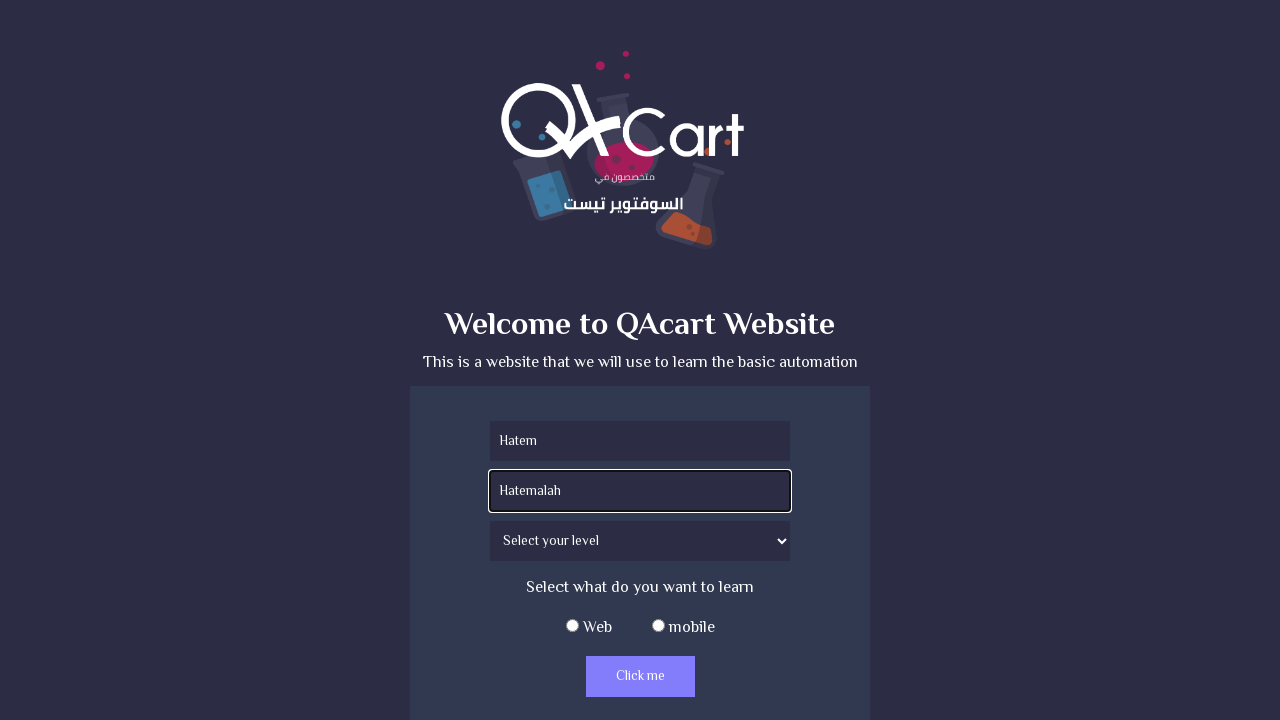

Selected 'Junior' from level dropdown on select[name='level']
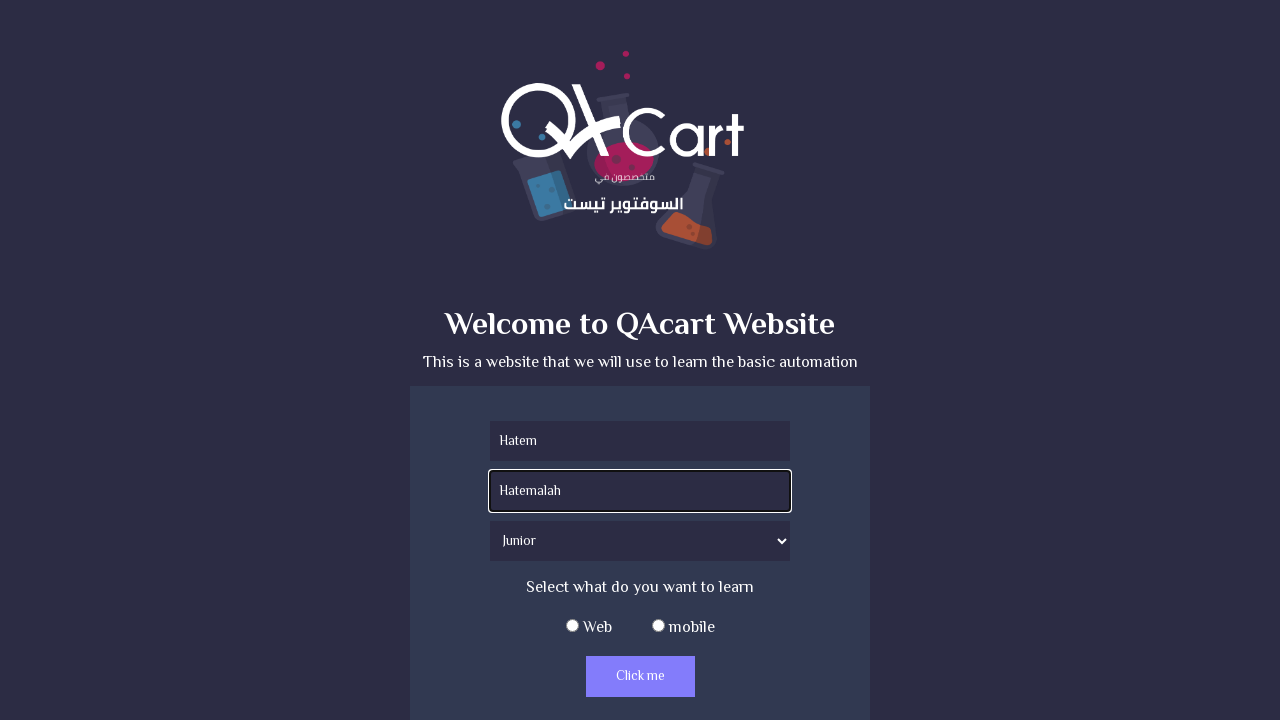

Clicked web radio button at (572, 626) on #web
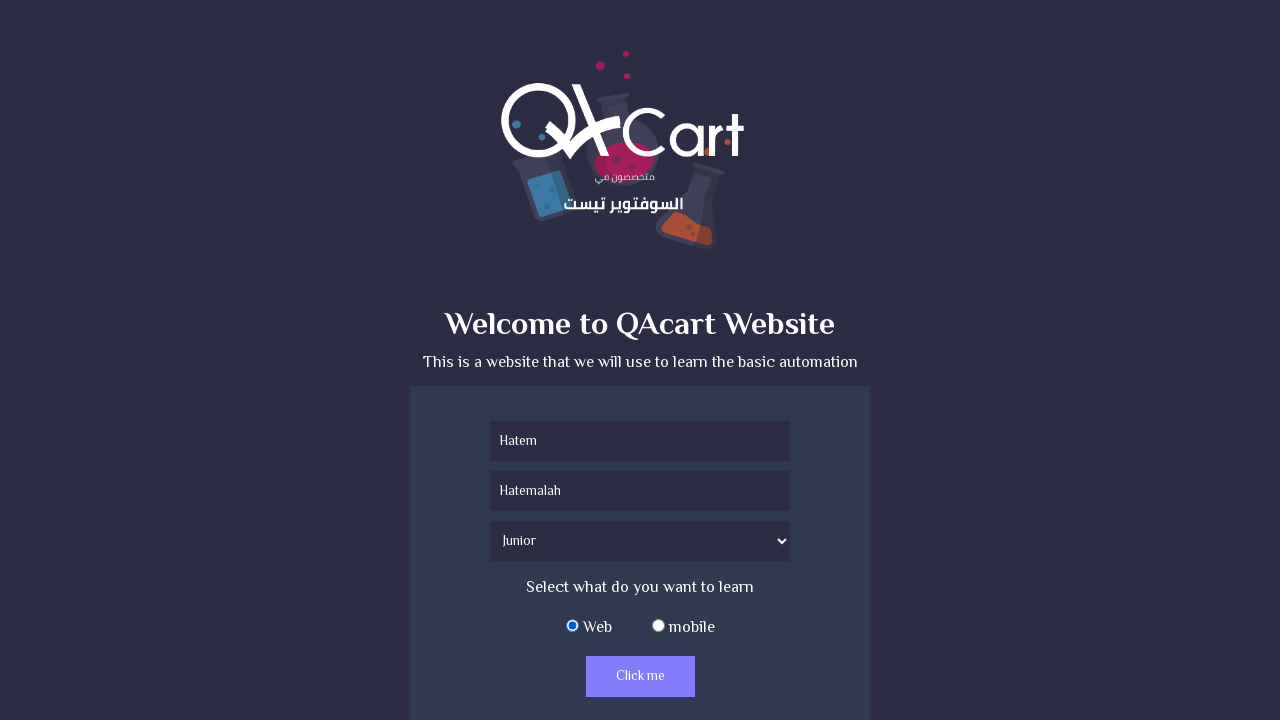

Clicked form submit button at (640, 676) on #actions-button
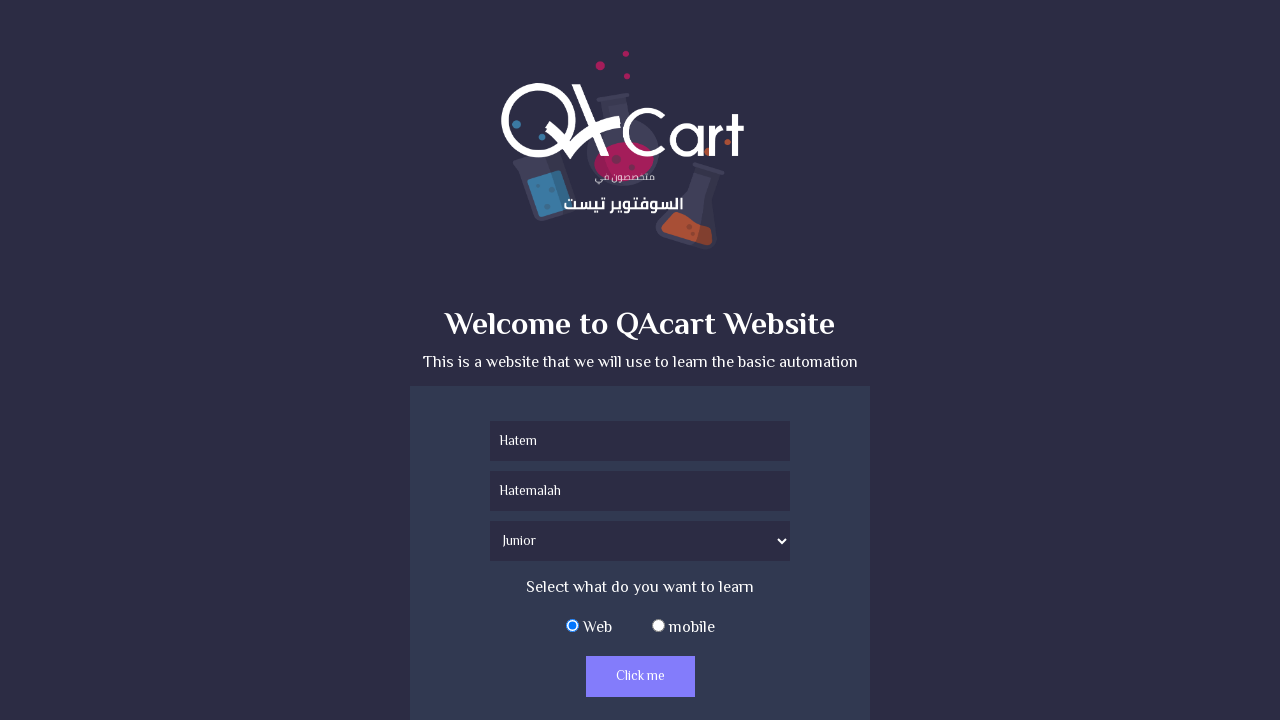

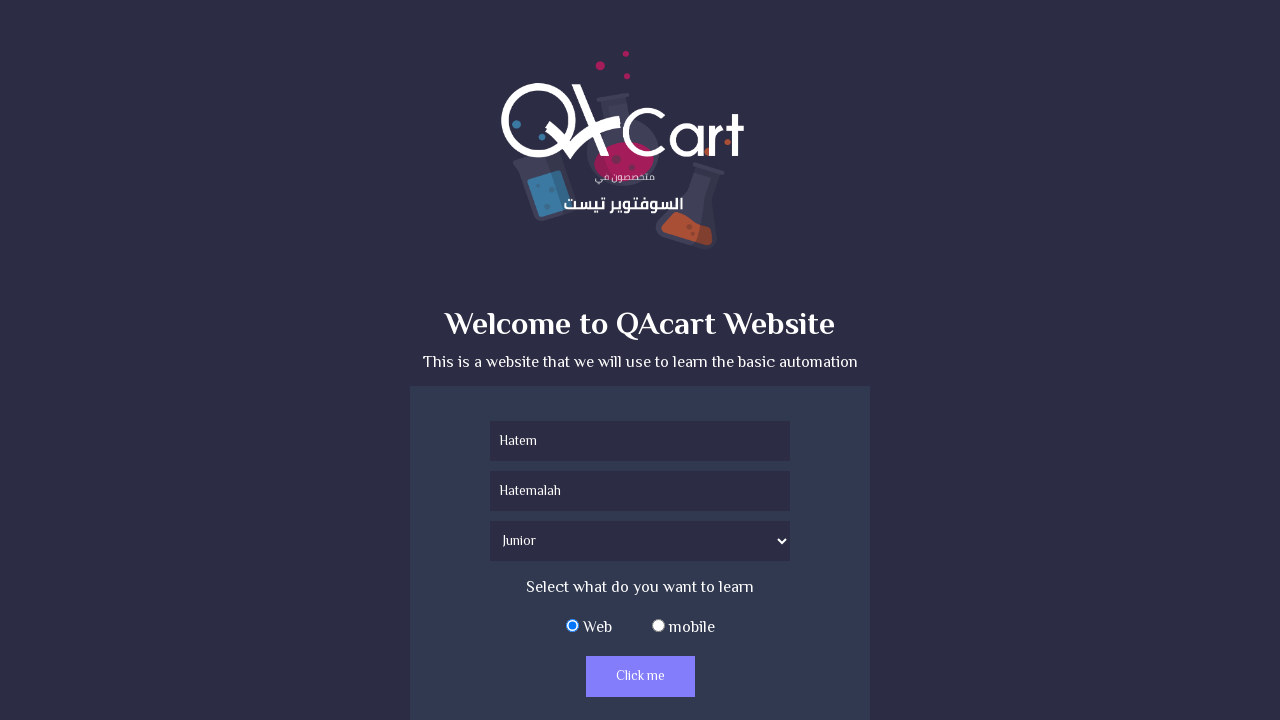